Tests the GPS coordinates lookup functionality by entering a postal code, municipality, and province into the address field and clicking the button to obtain coordinates

Starting URL: https://www.coordenadas-gps.com/

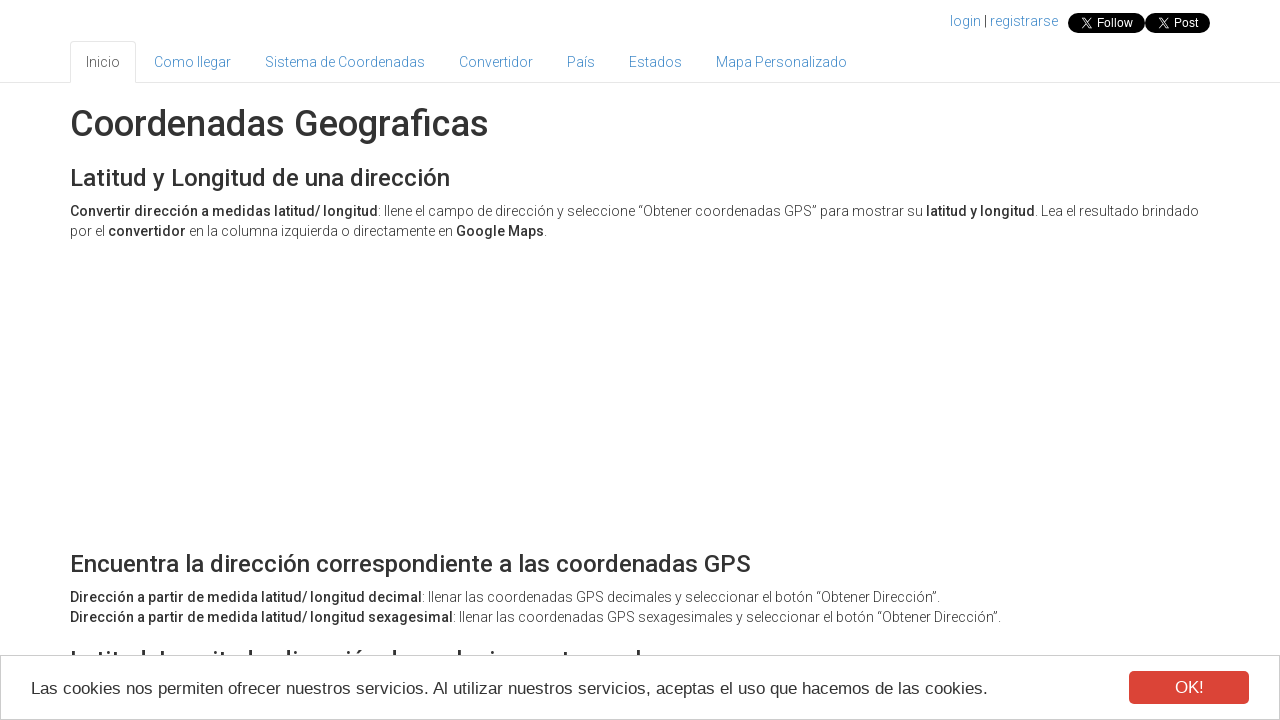

Filled address field with '28001 Madrid Madrid' on #address
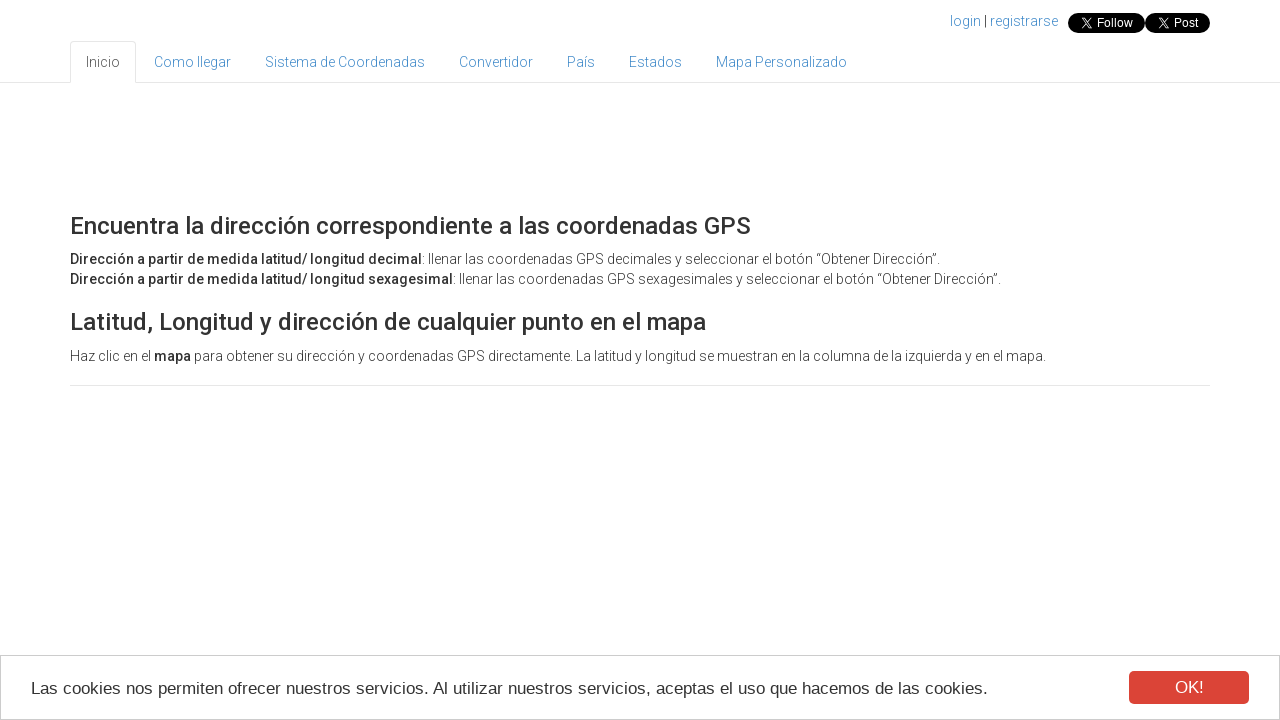

Clicked button to obtain GPS coordinates at (266, 361) on xpath=//*[@id="wrap"]/div[2]/div[3]/div[1]/form[1]/div[2]/div/button
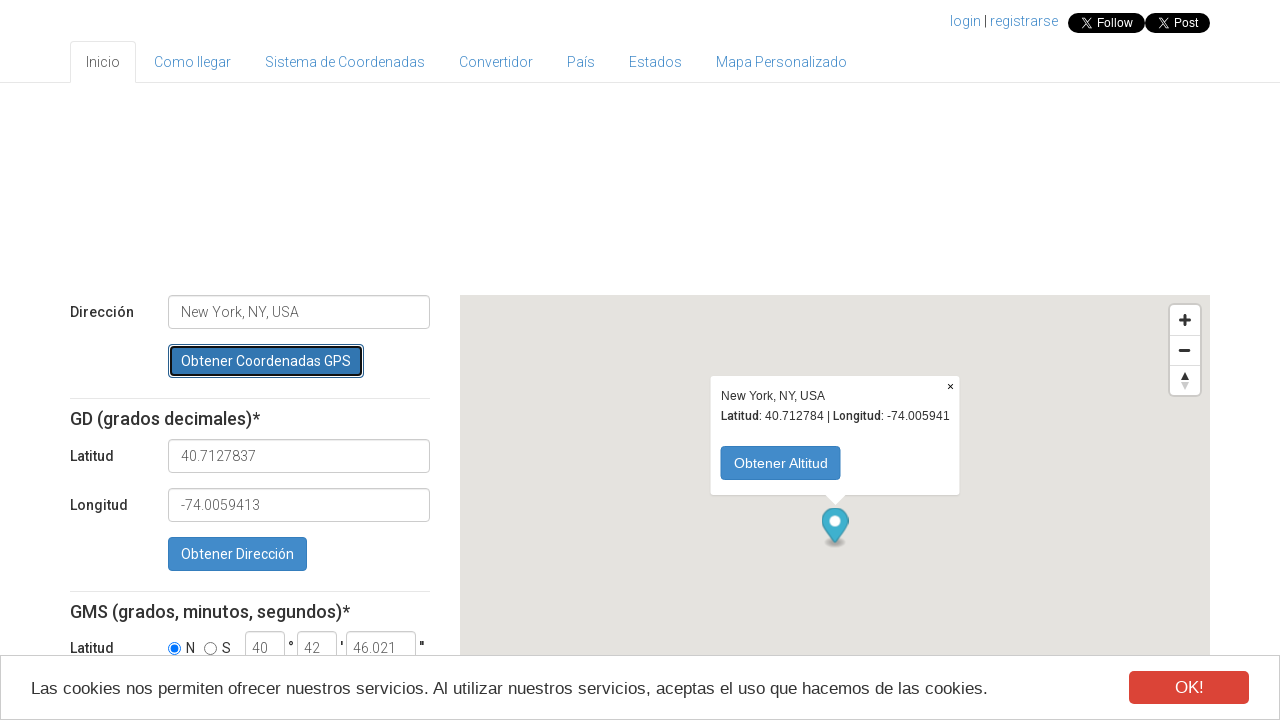

Waited 3 seconds for coordinates to load
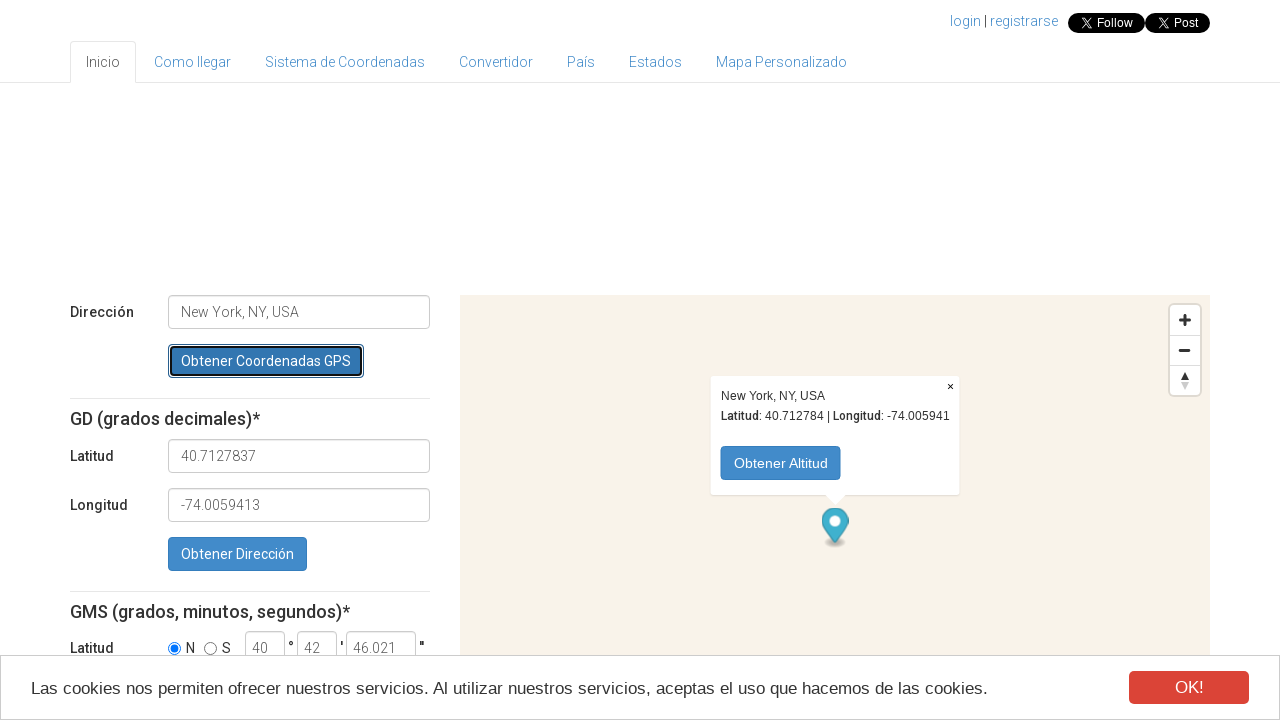

Latitude field is present on the page
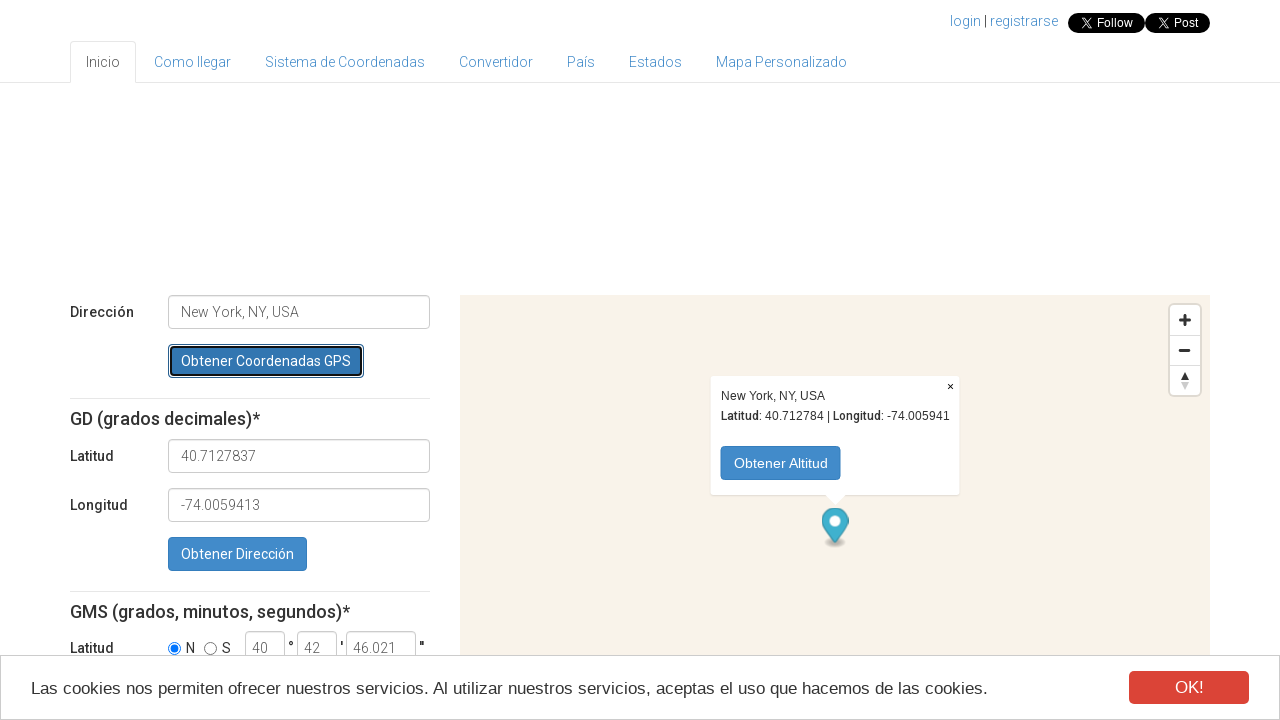

Longitude field is present on the page
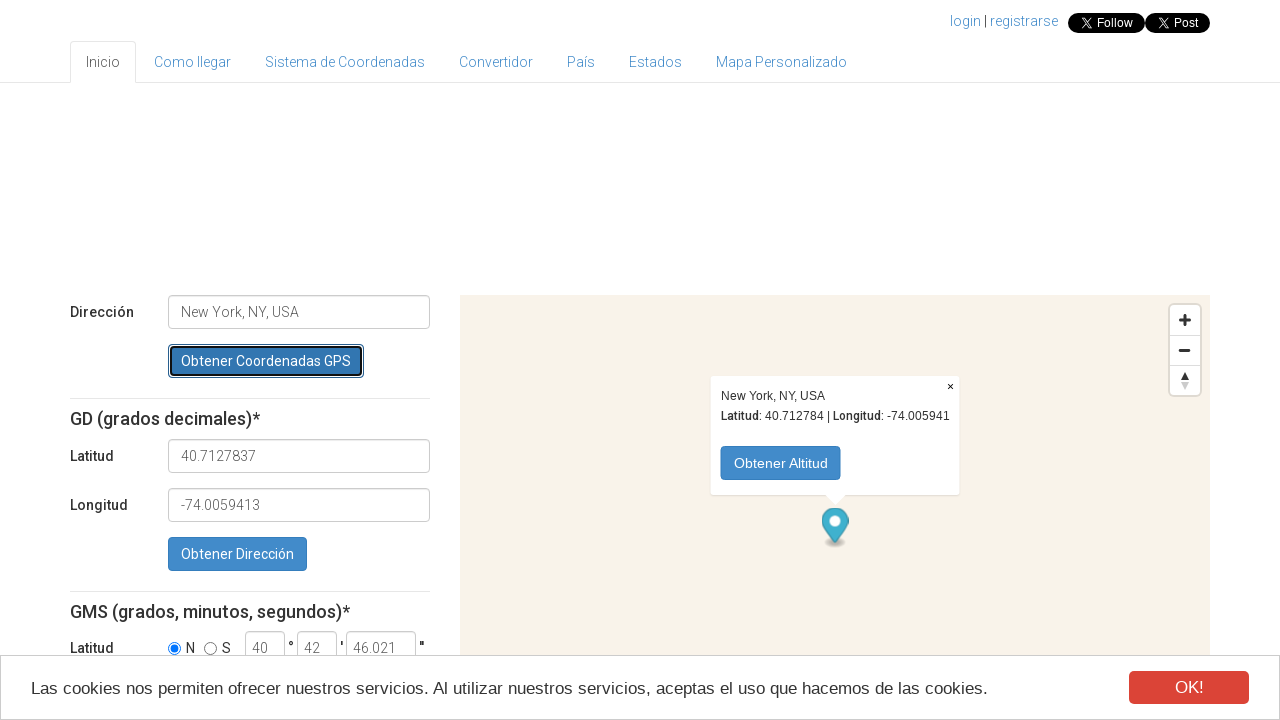

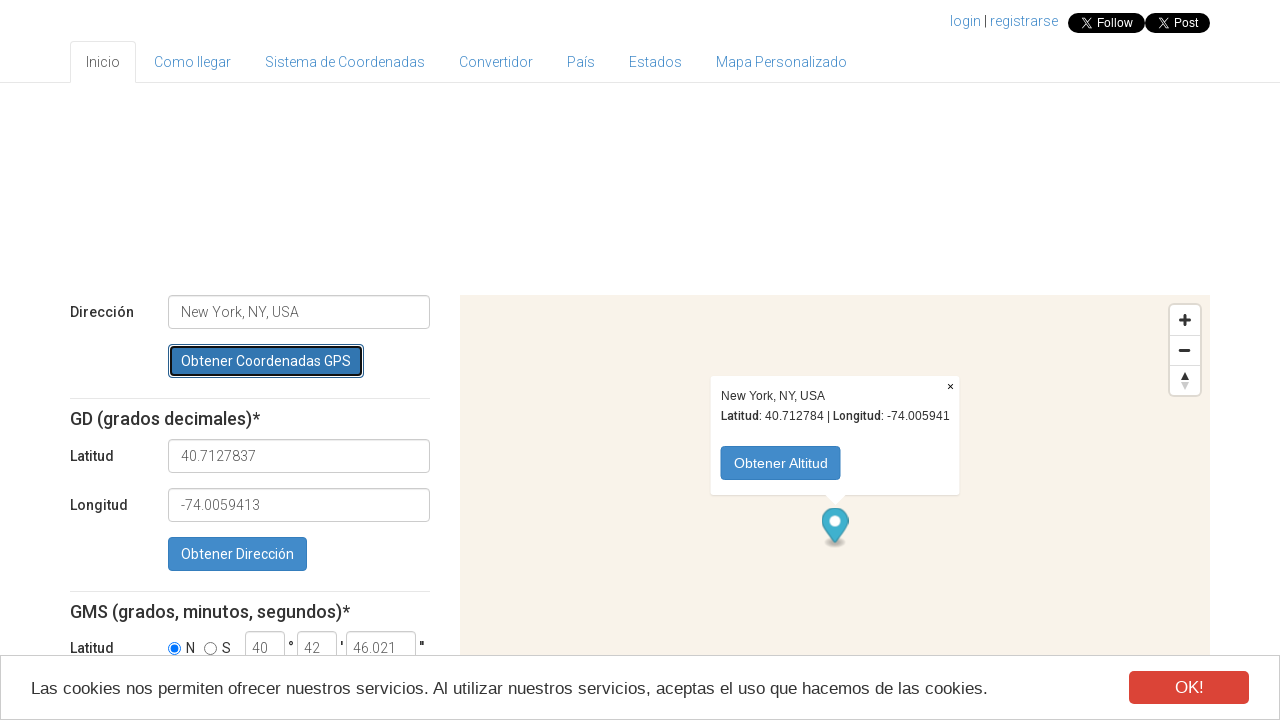